Tests a registration form by filling in first name, last name, address, email, password fields and clicking a checkbox using various CSS selector patterns

Starting URL: http://demo.automationtesting.in/Register.html

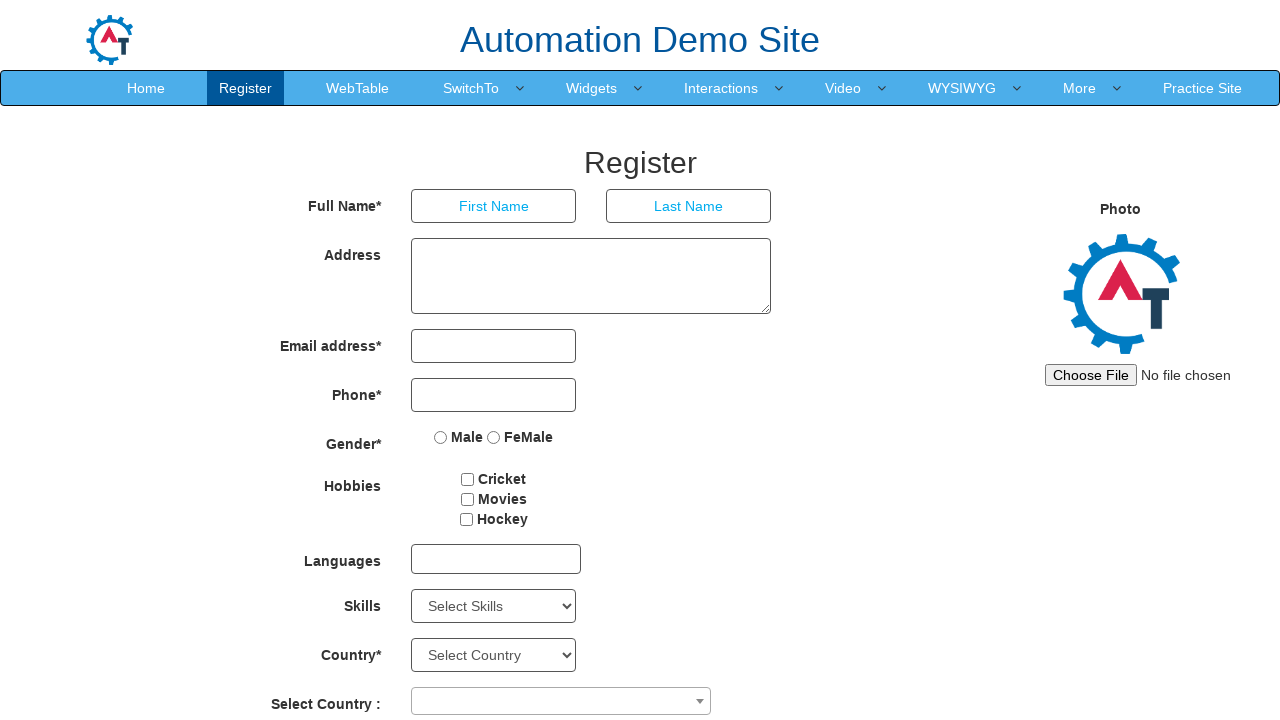

Filled first name field with 'Marcus' on input.form-control
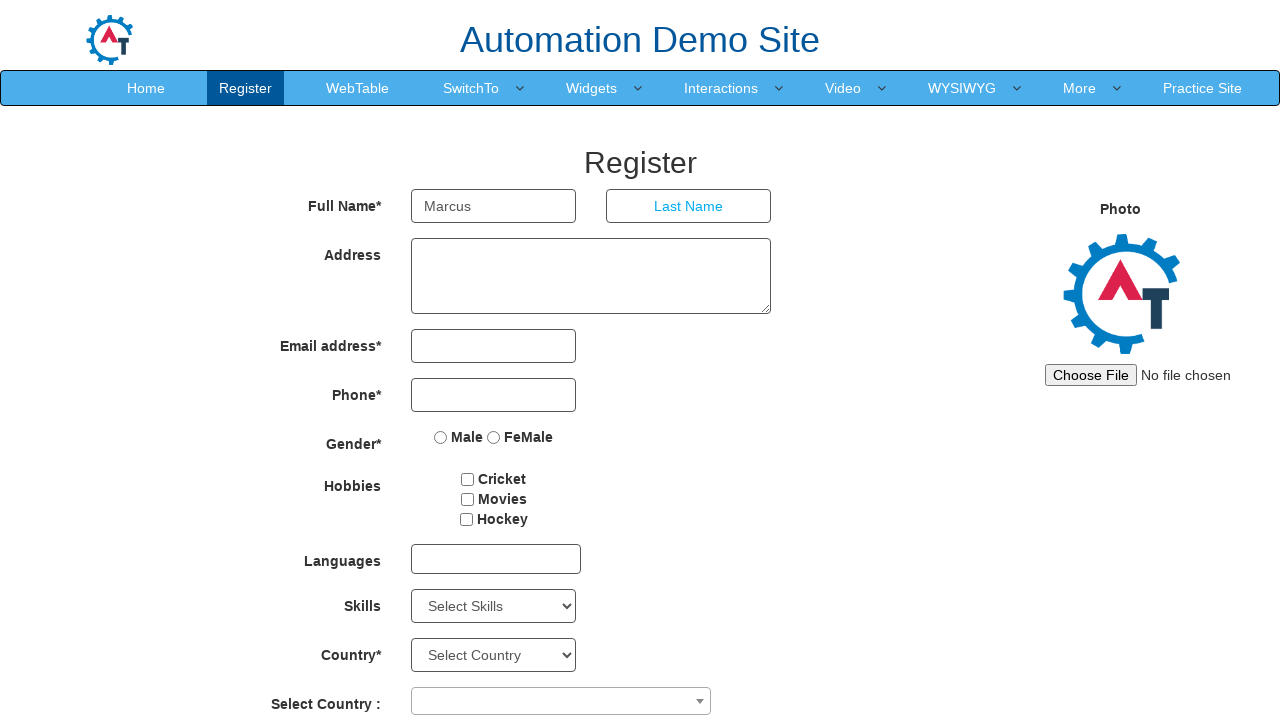

Filled last name field with 'Johnson' on input[placeholder='Last Name']
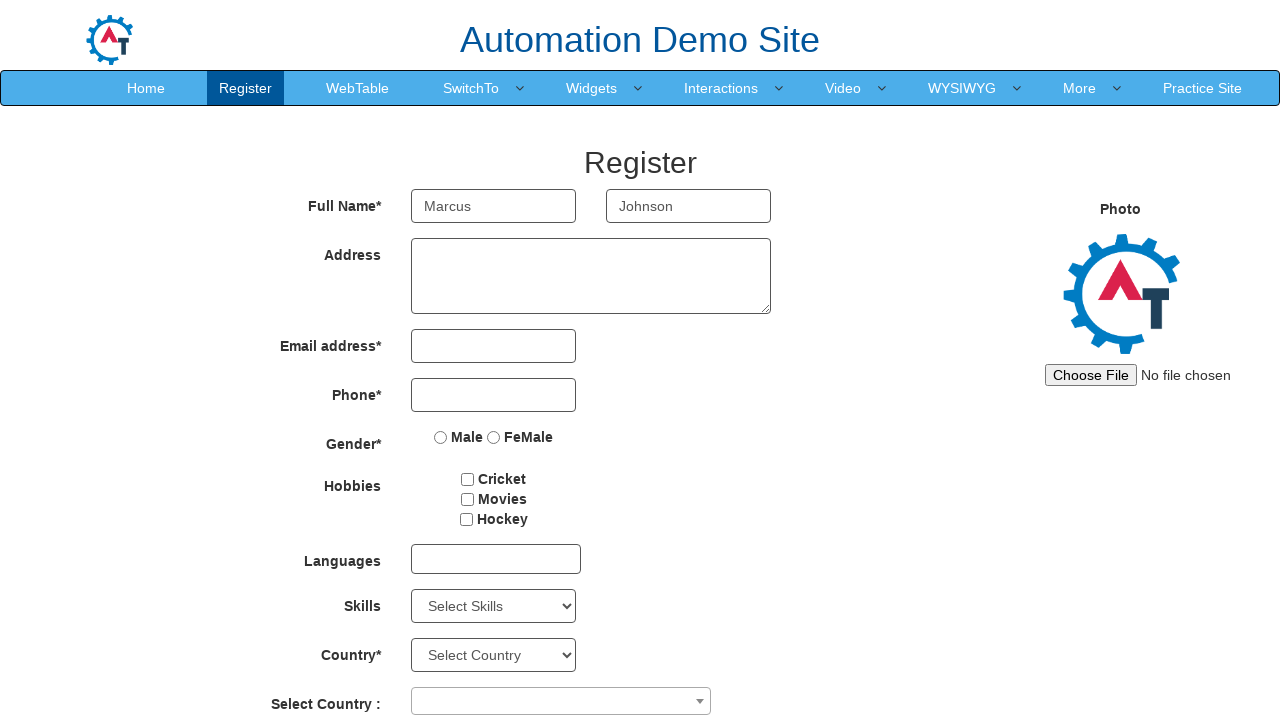

Filled address field with test address on textarea.form-control
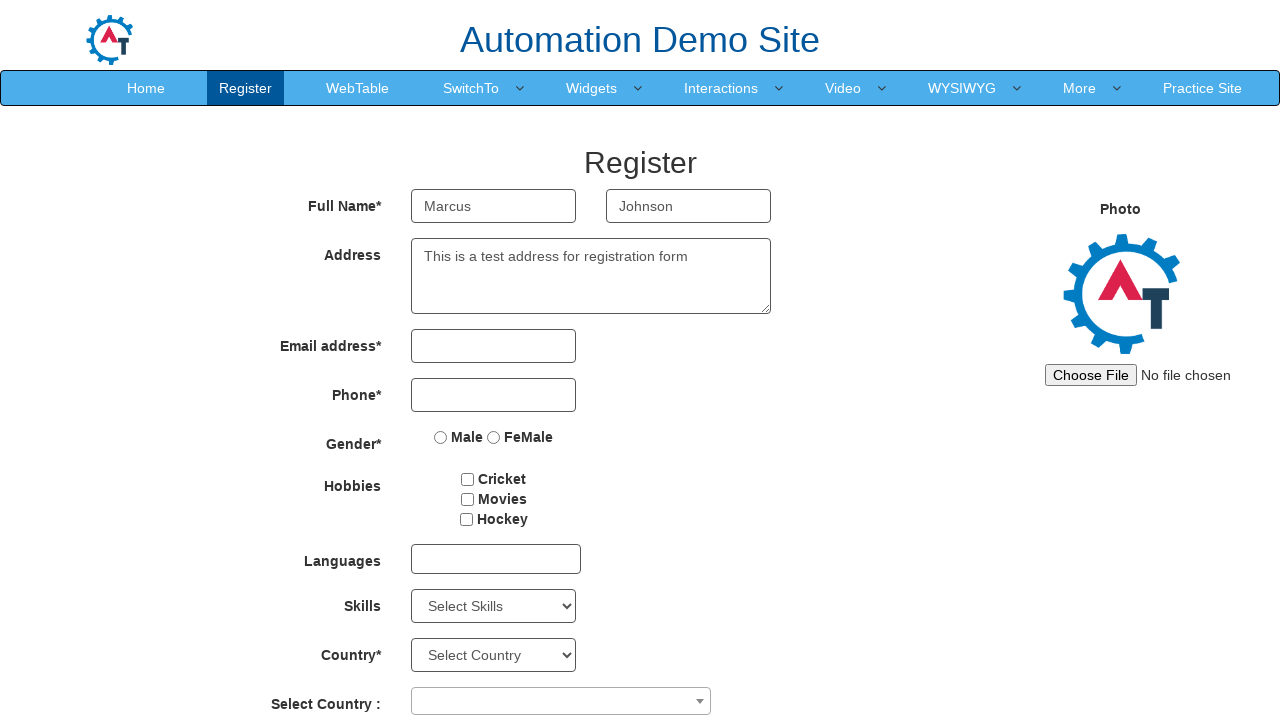

Filled email field with 'marcus.johnson@testmail.com' on input[type=email]
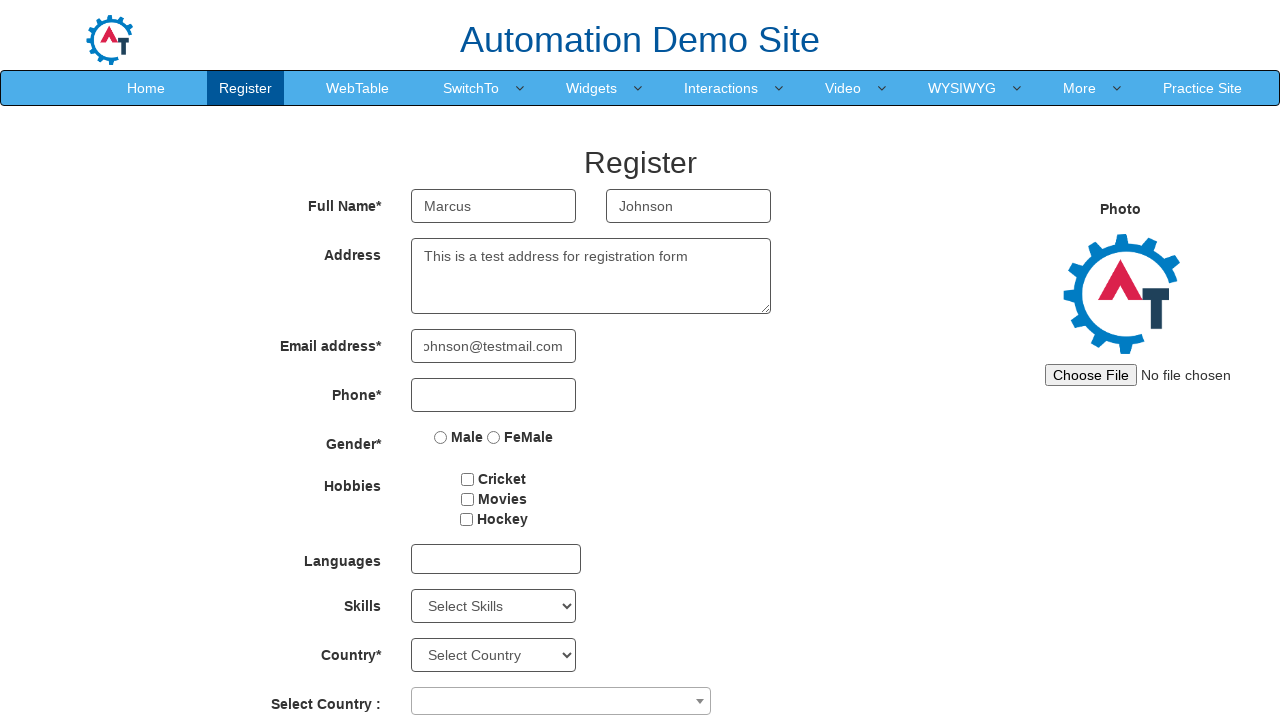

Clicked checkbox using ID selector at (468, 479) on input#checkbox1
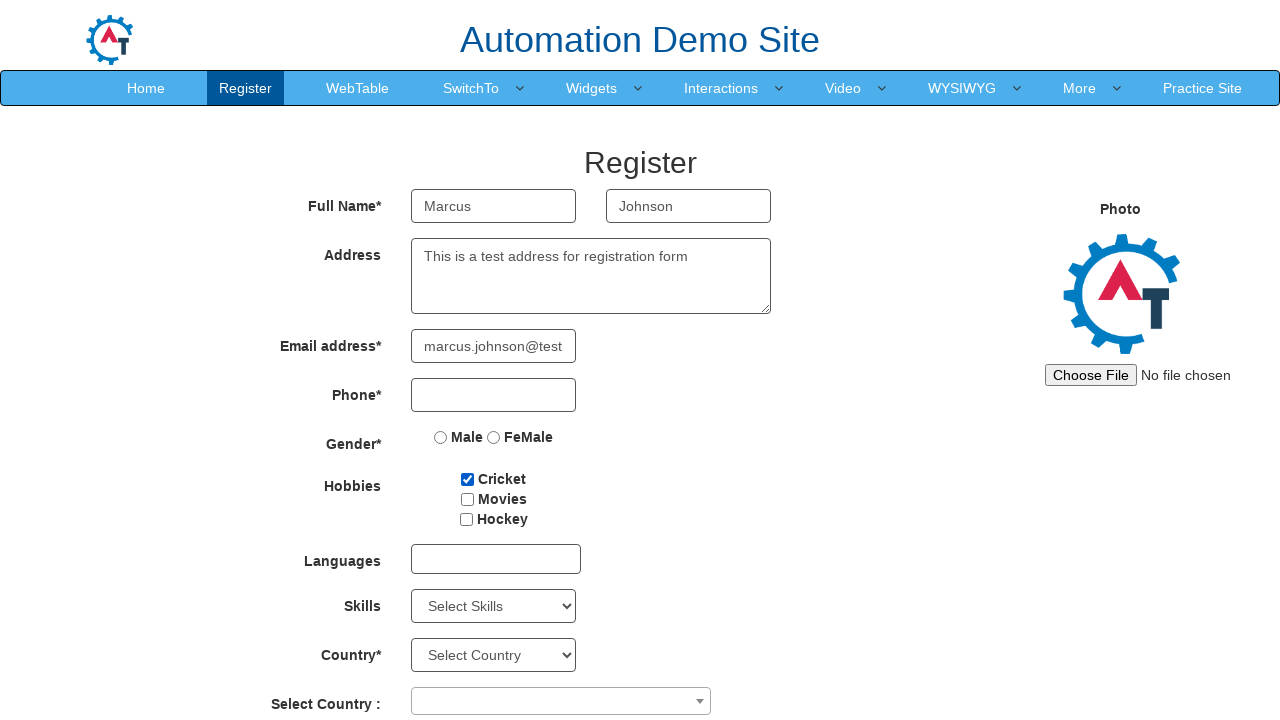

Filled password field with 'SecurePass789' on input.form-control[type=password]
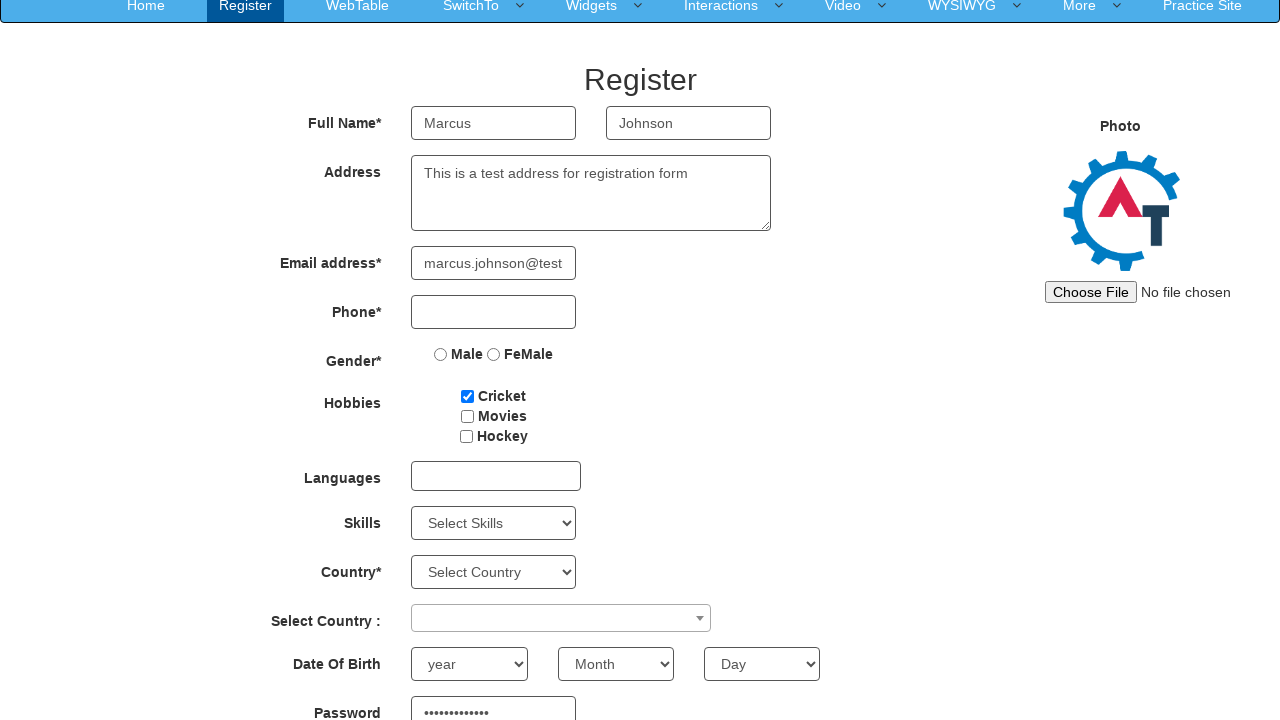

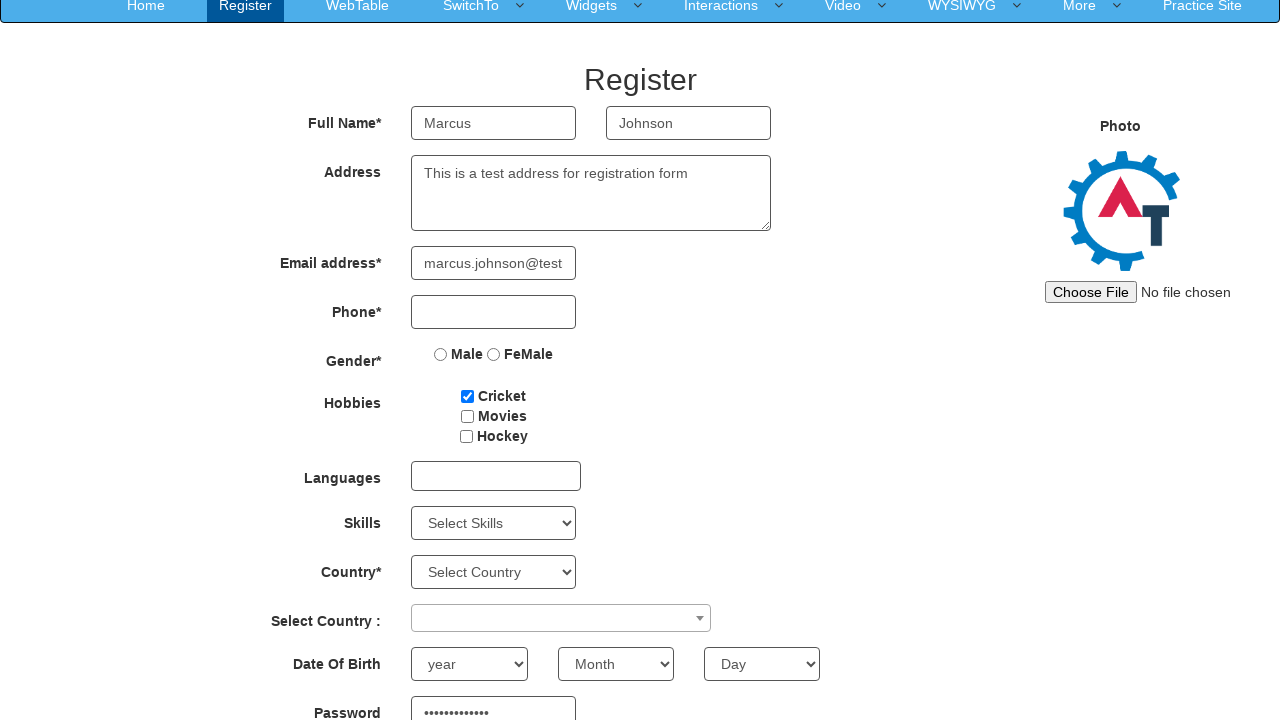